Selects multiple checkboxes on a test automation practice page by iterating through them in reverse order

Starting URL: https://testautomationpractice.blogspot.com/

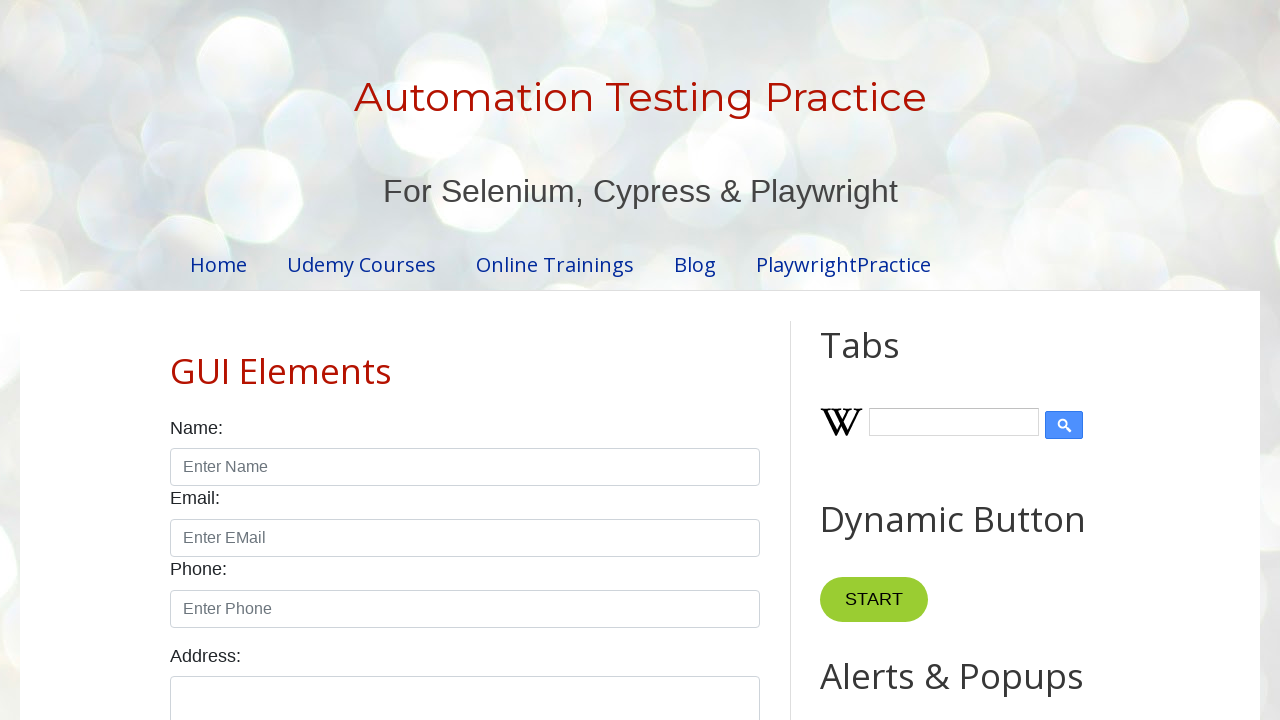

Navigated to test automation practice page
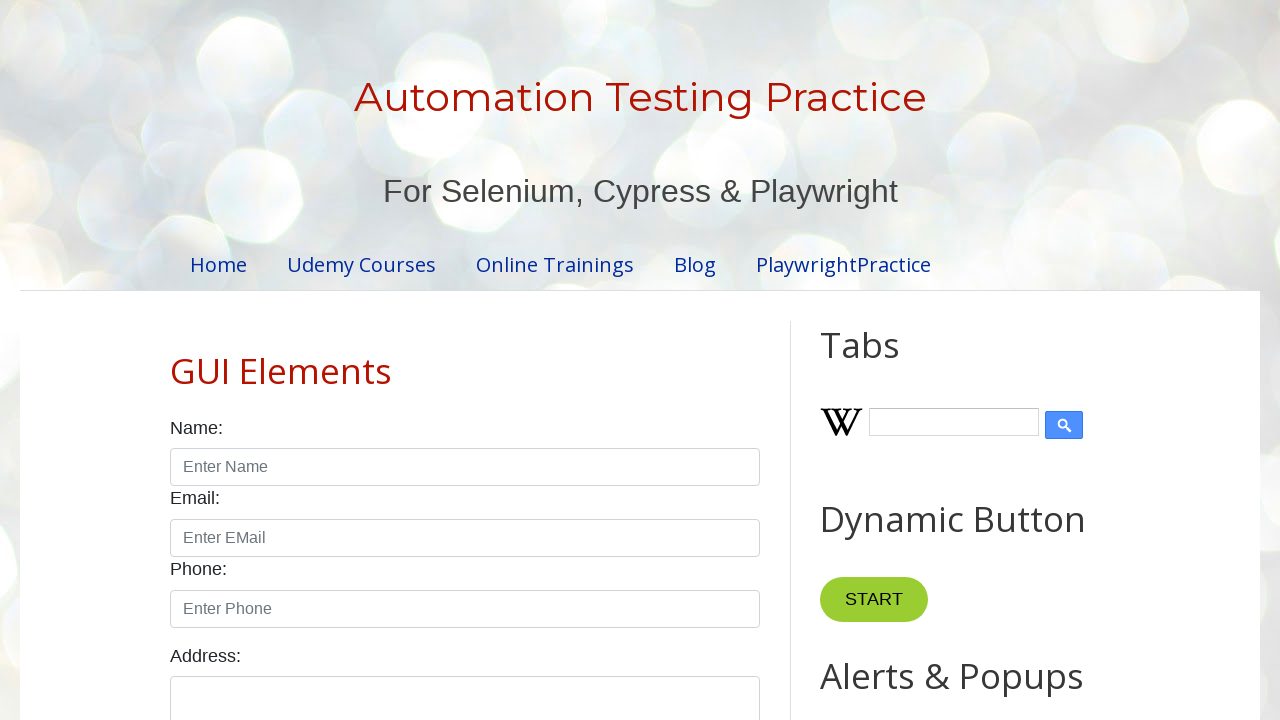

Located all checkbox elements in weekday section
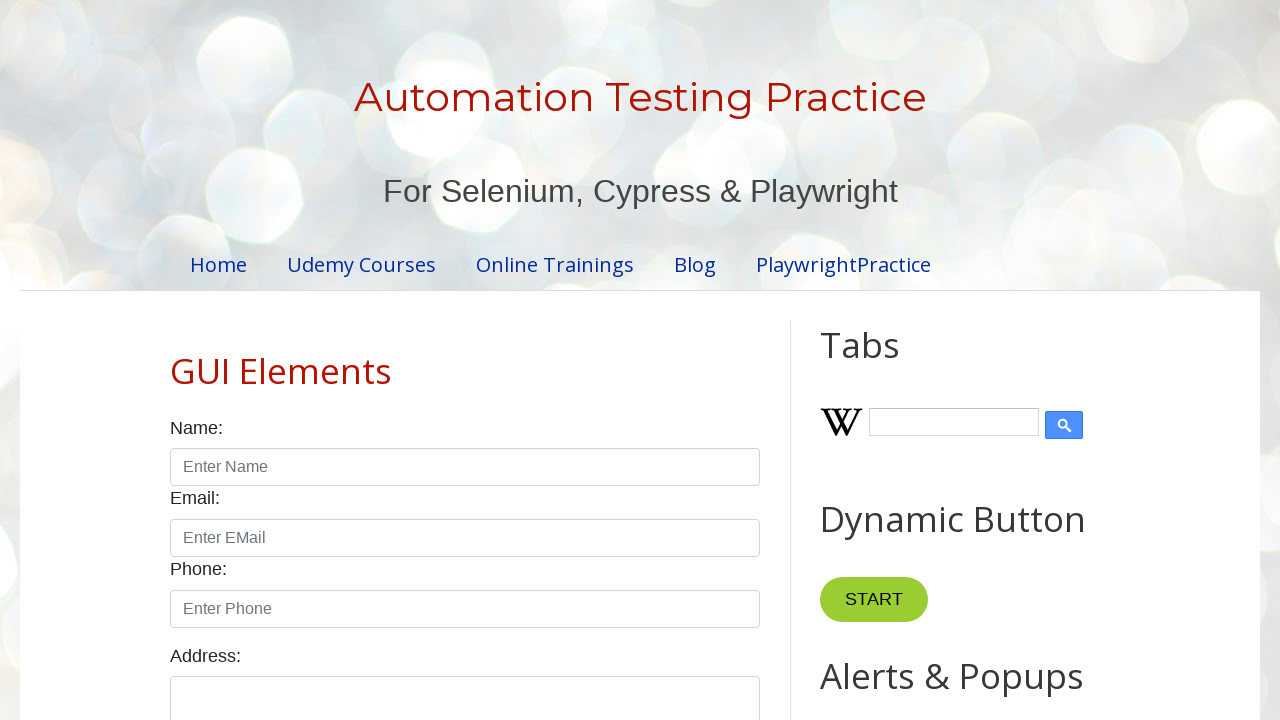

Clicked checkbox at index 5 in descending order at (176, 361) on xpath=//div[@class='form-check form-check-inline']//input[@type='checkbox'] >> n
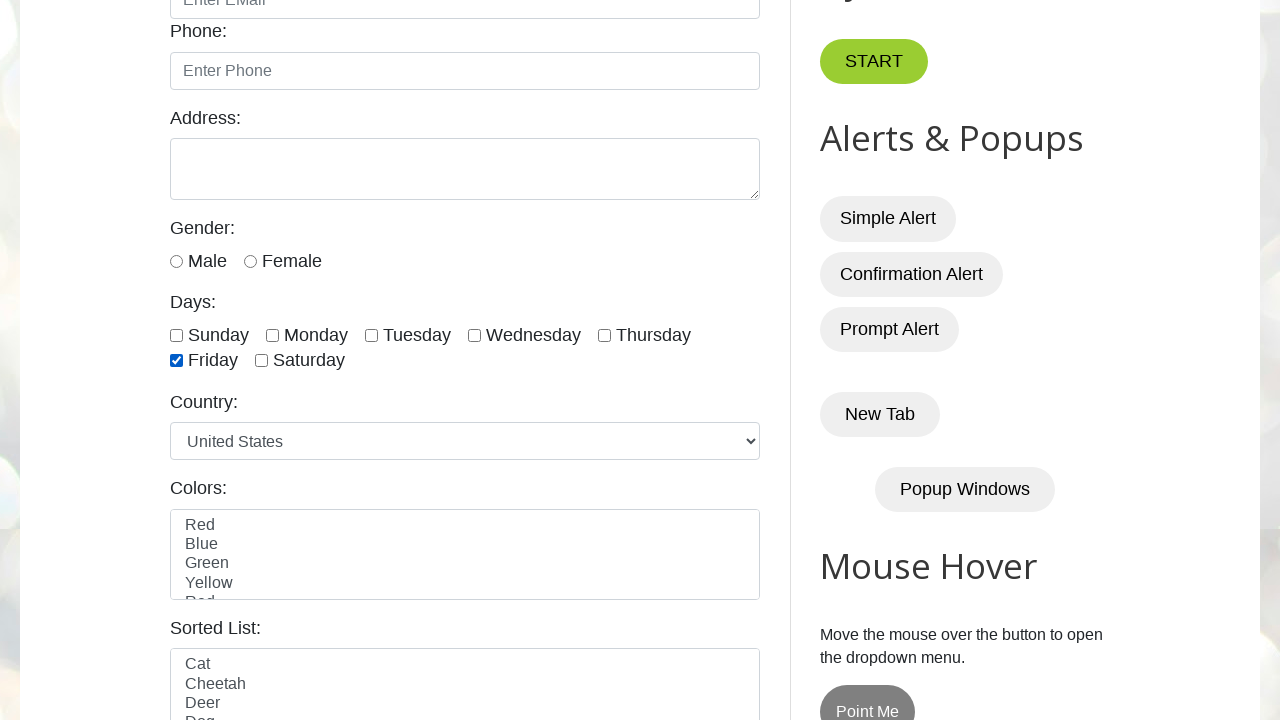

Clicked checkbox at index 4 in descending order at (604, 335) on xpath=//div[@class='form-check form-check-inline']//input[@type='checkbox'] >> n
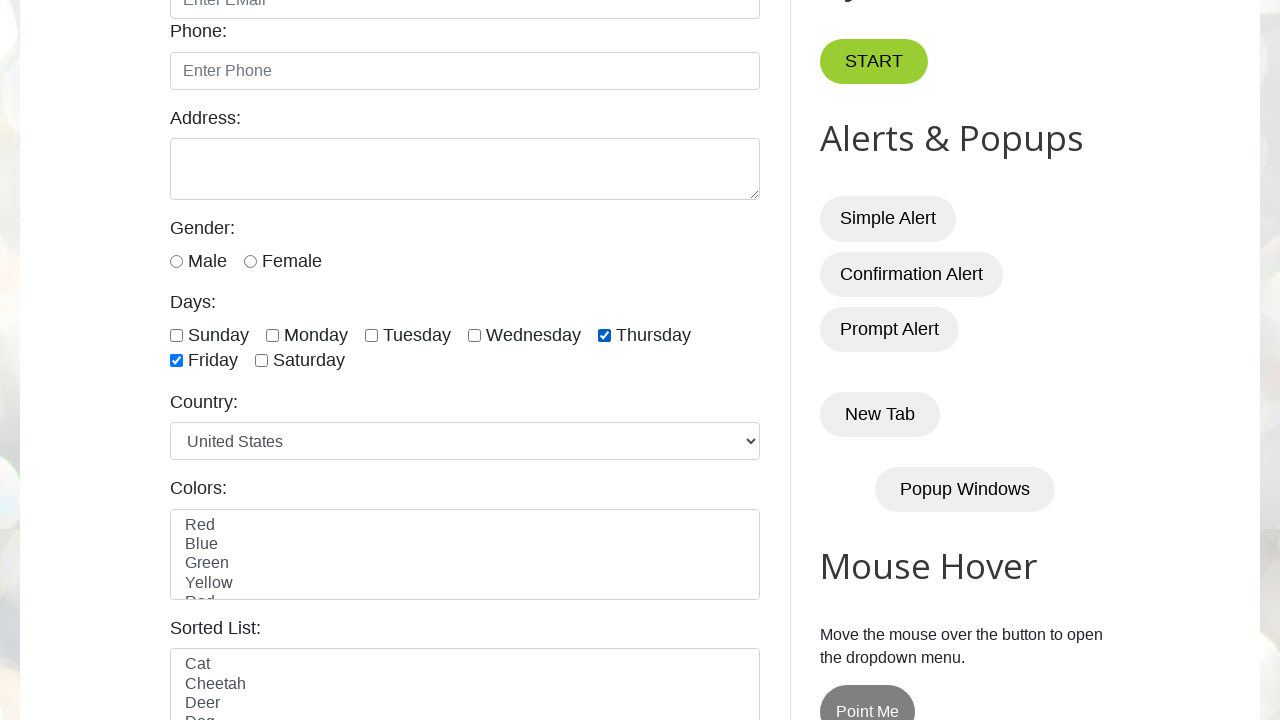

Clicked checkbox at index 3 in descending order at (474, 335) on xpath=//div[@class='form-check form-check-inline']//input[@type='checkbox'] >> n
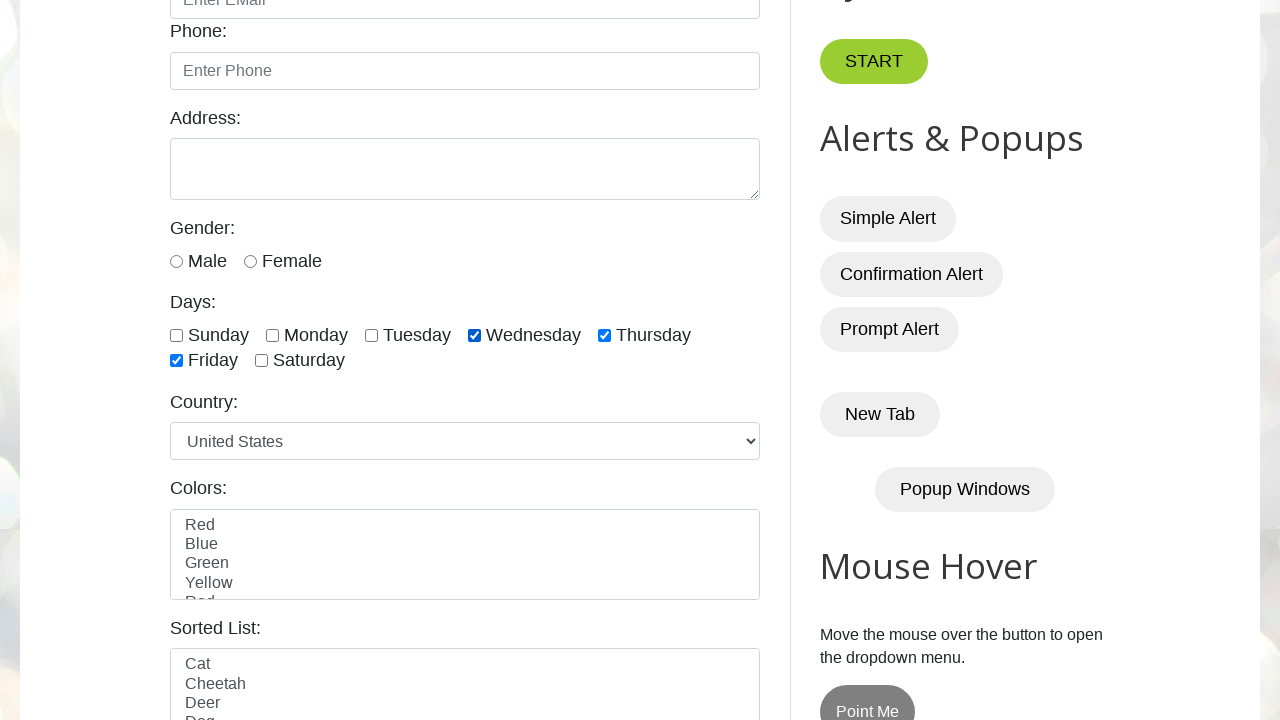

Clicked checkbox at index 2 in descending order at (372, 335) on xpath=//div[@class='form-check form-check-inline']//input[@type='checkbox'] >> n
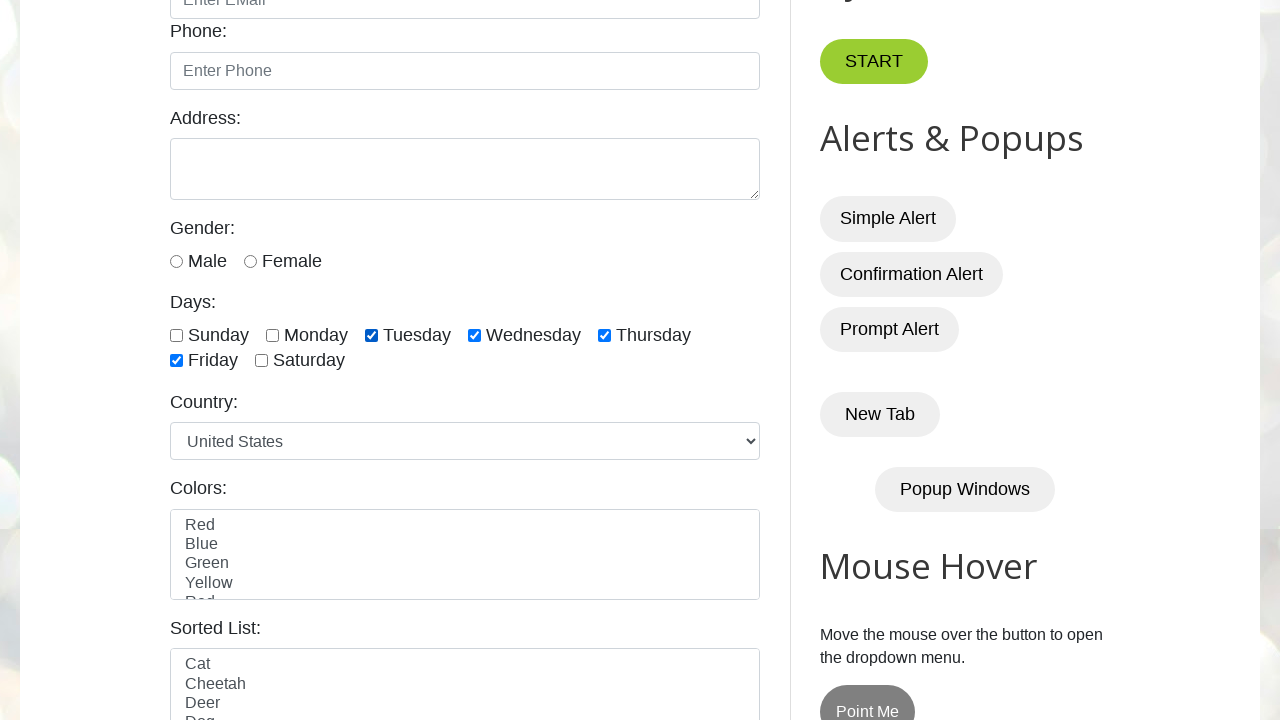

Clicked checkbox at index 1 in descending order at (272, 335) on xpath=//div[@class='form-check form-check-inline']//input[@type='checkbox'] >> n
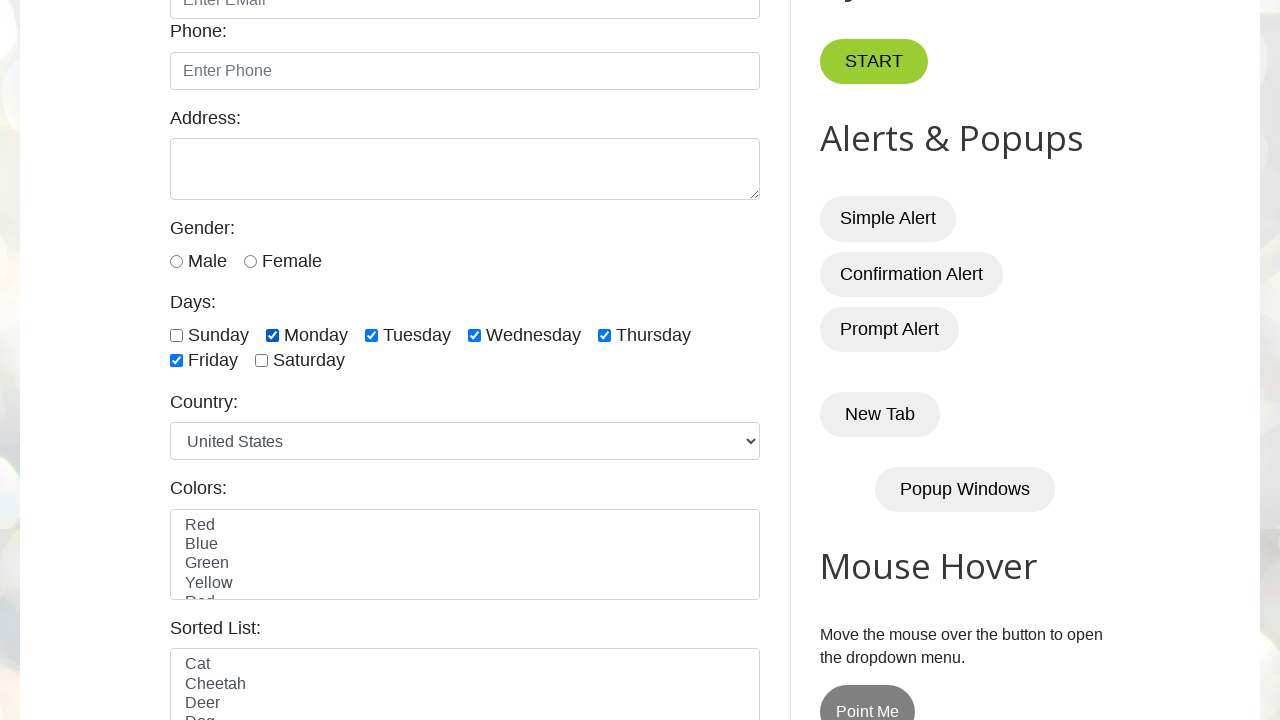

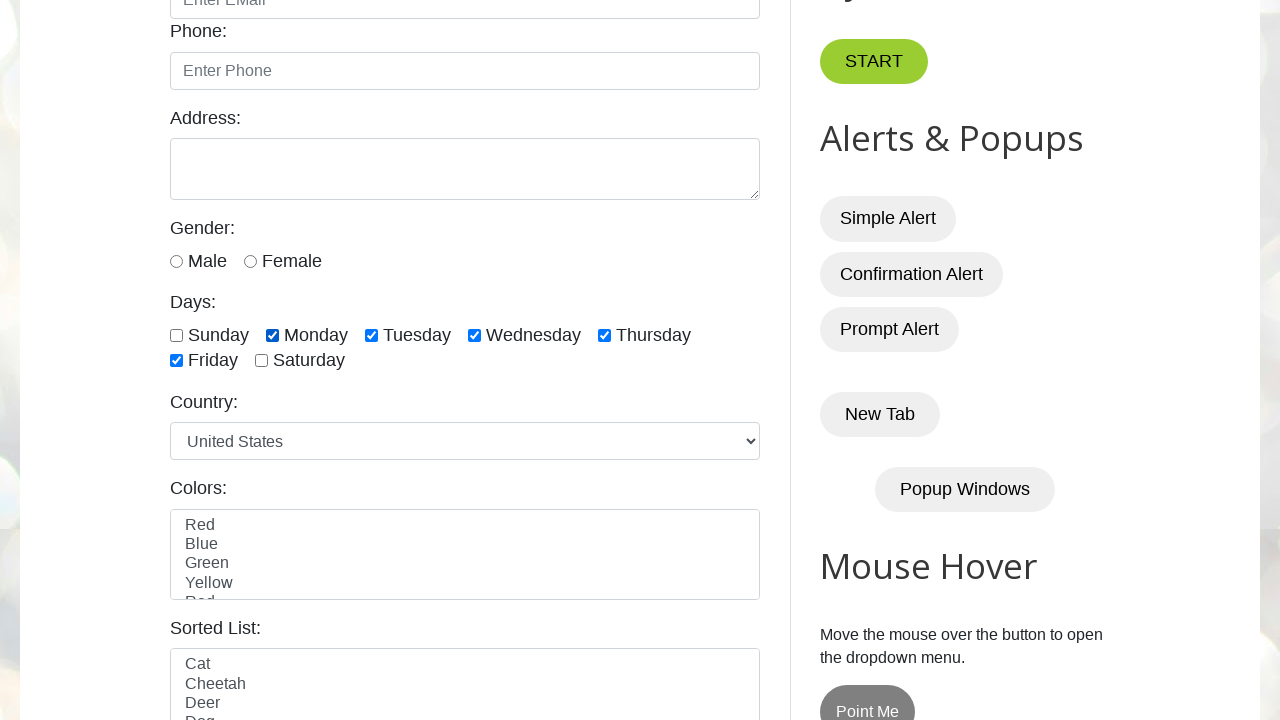